Clicks a text box to generate random text, extracts three numbers from it, and fills them into separate fields

Starting URL: https://obstaclecourse.tricentis.com/Obstacles/45618

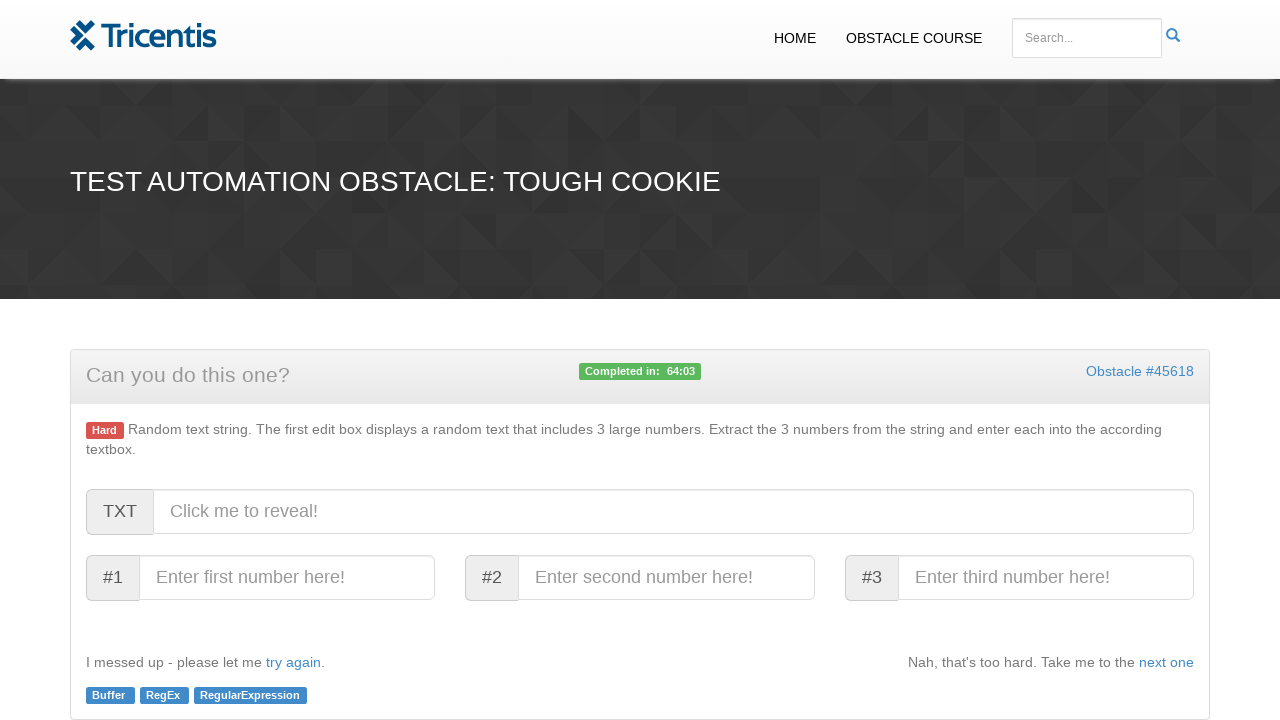

Clicked text box #generated to generate random text at (674, 512) on #generated
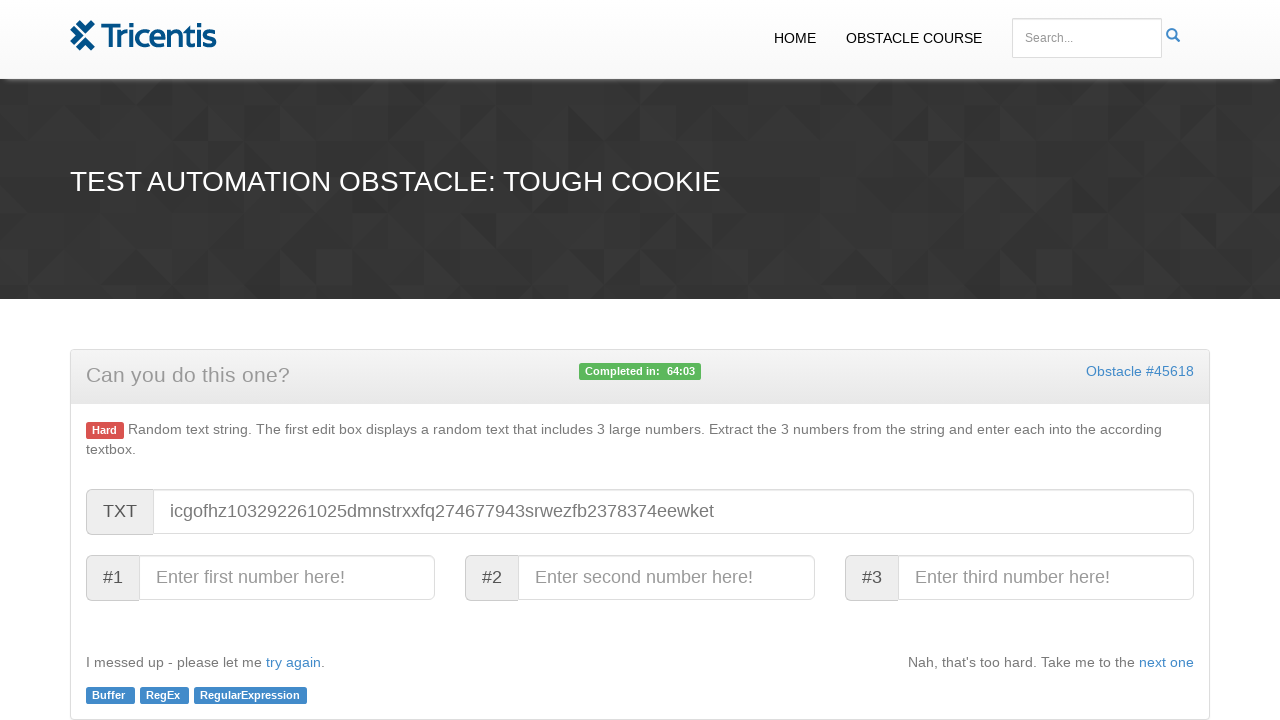

Extracted generated text: icgofhz103292261025dmnstrxxfq274677943srwezfb2378374eewket
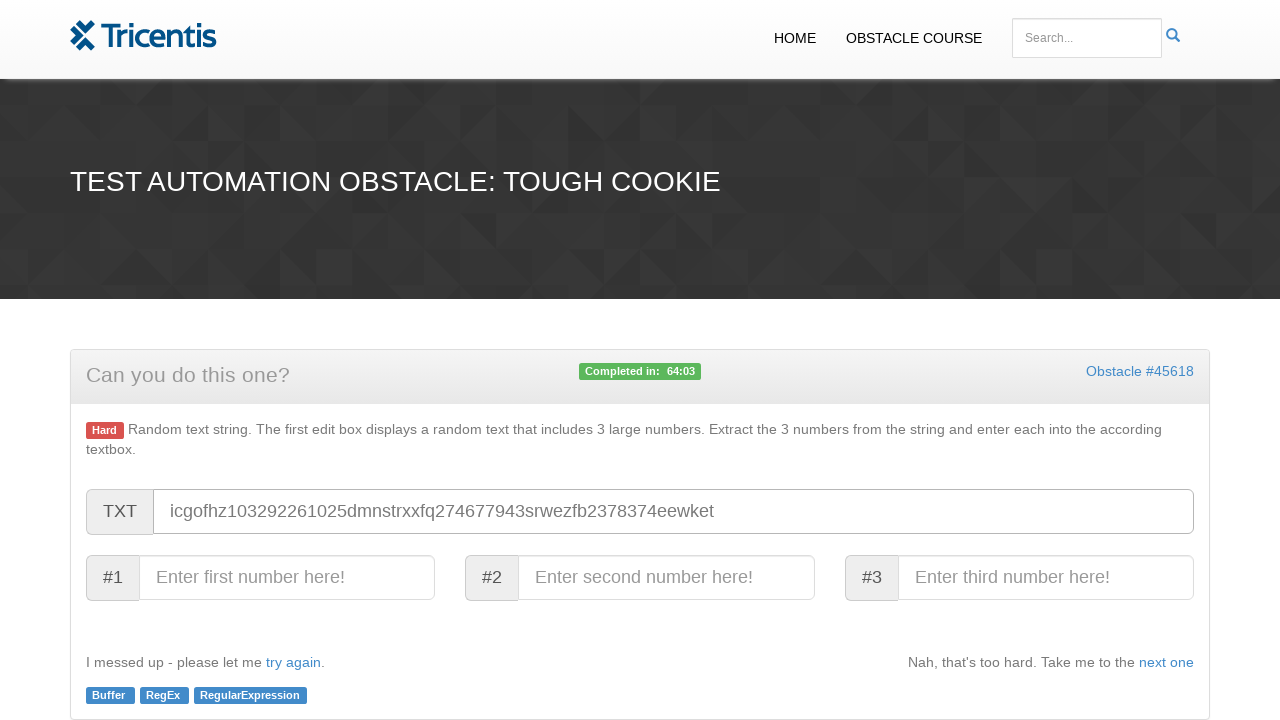

Extracted three numbers from text: ['103292261025', '274677943', '2378374']
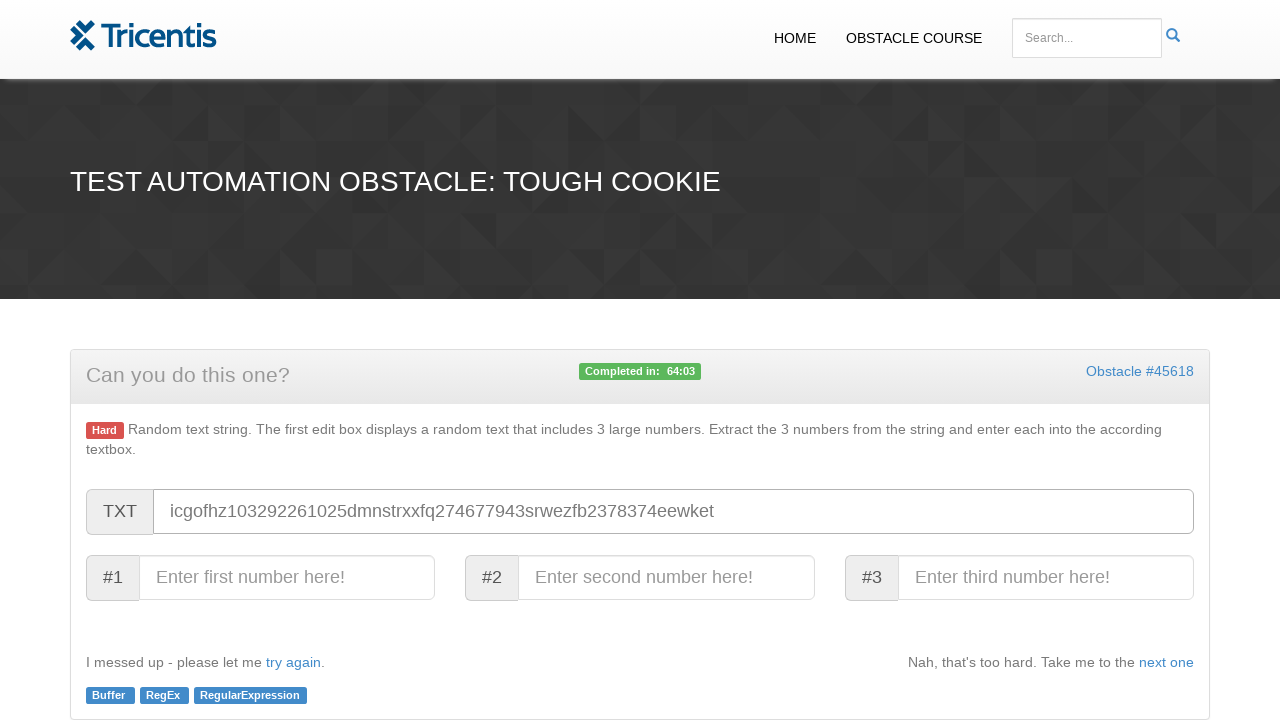

Filled #firstNumber with 103292261025 on #firstNumber
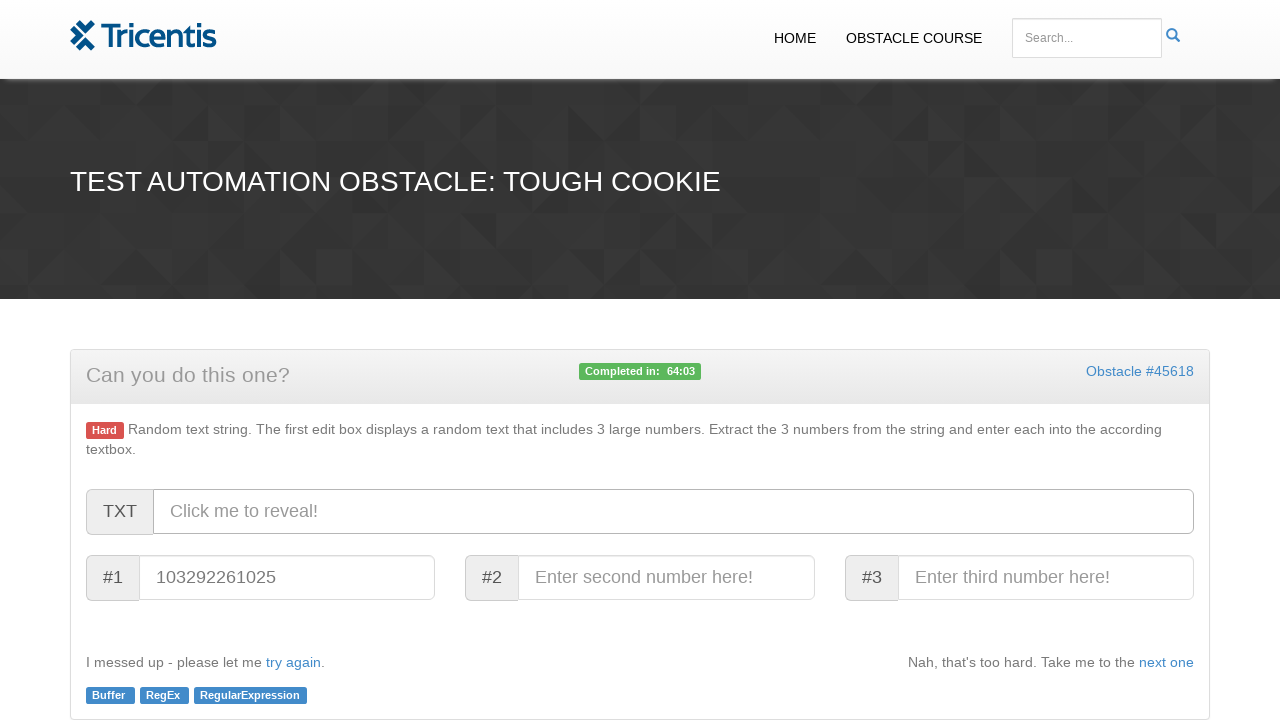

Filled #secondNumber with 274677943 on #secondNumber
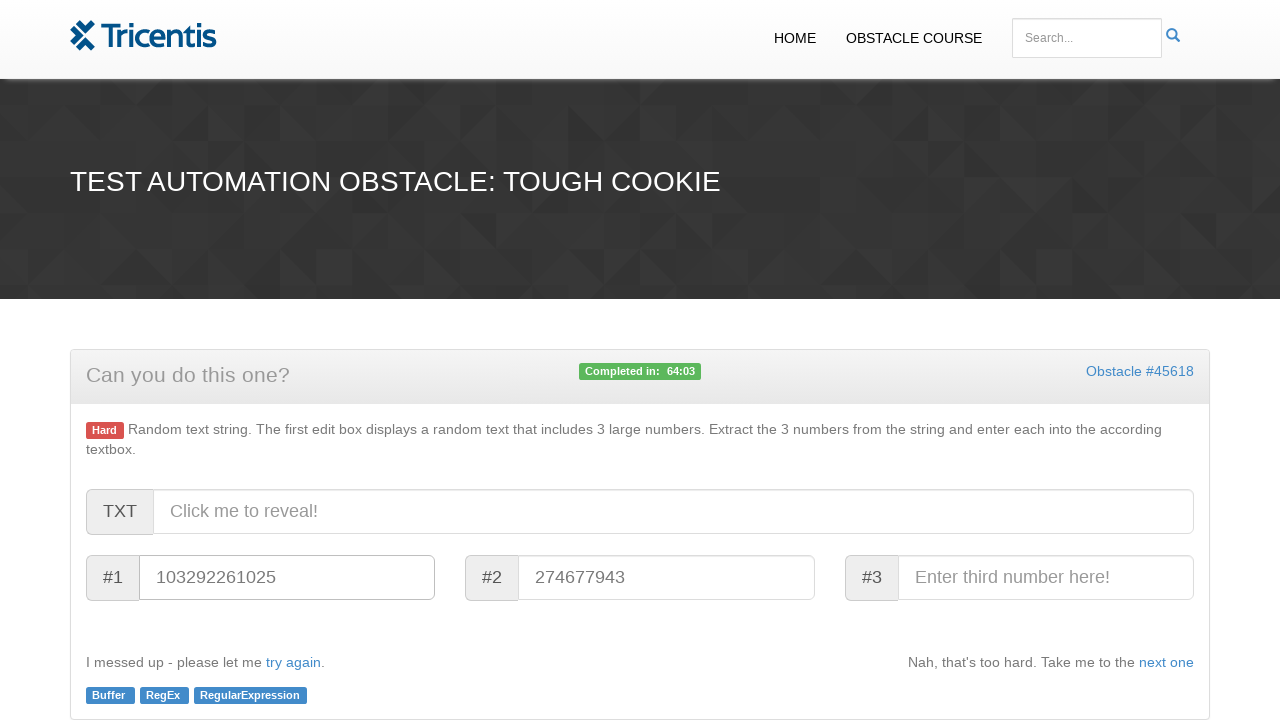

Filled #thirdNumber with 2378374 on #thirdNumber
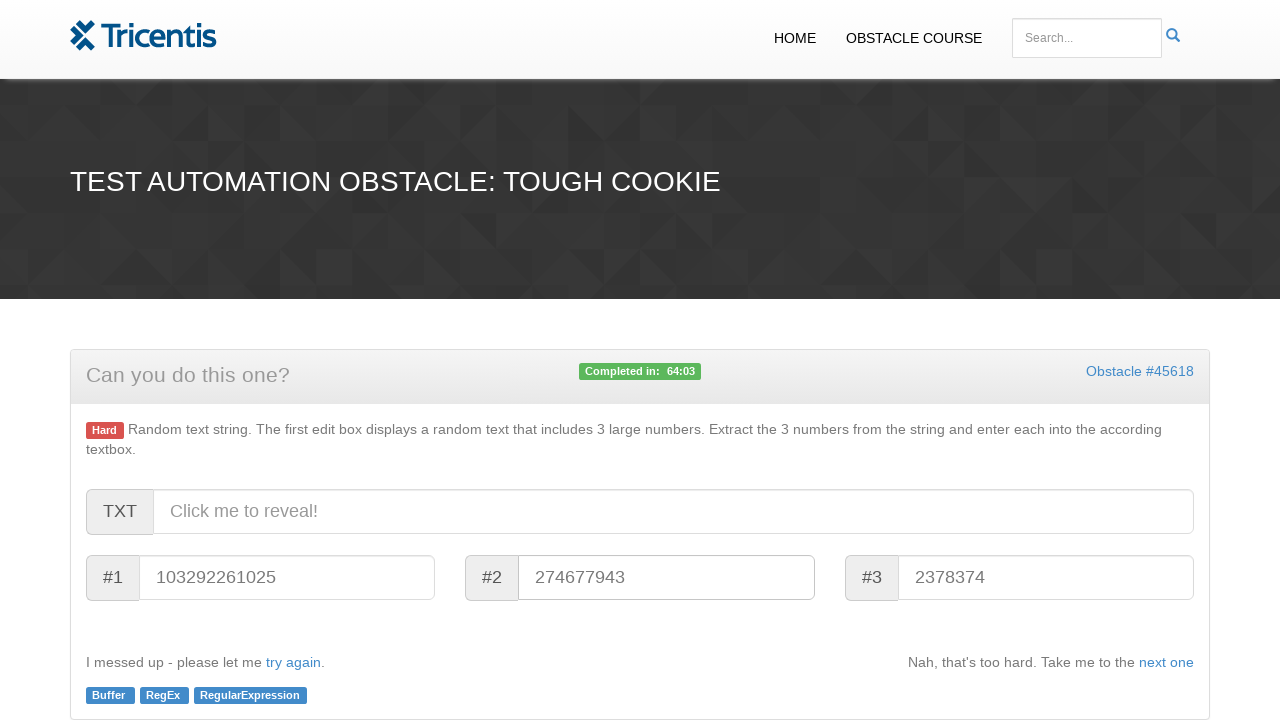

Clicked text box #generated again at (674, 512) on #generated
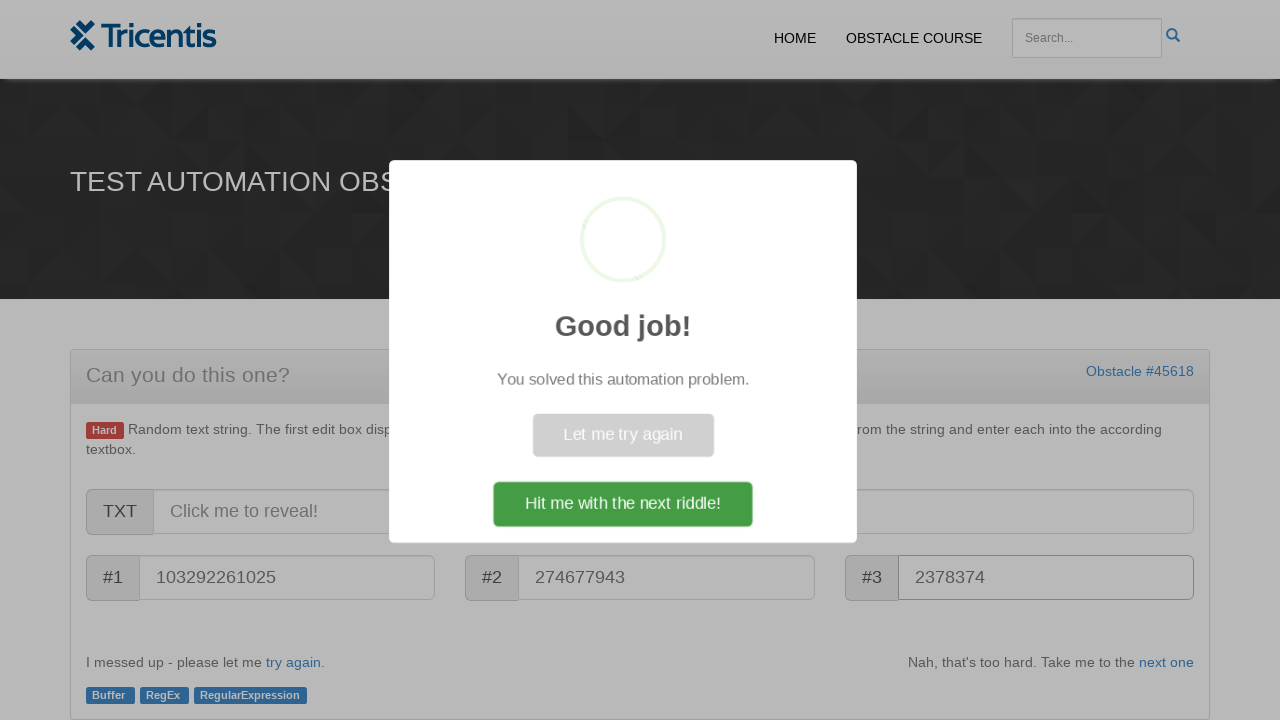

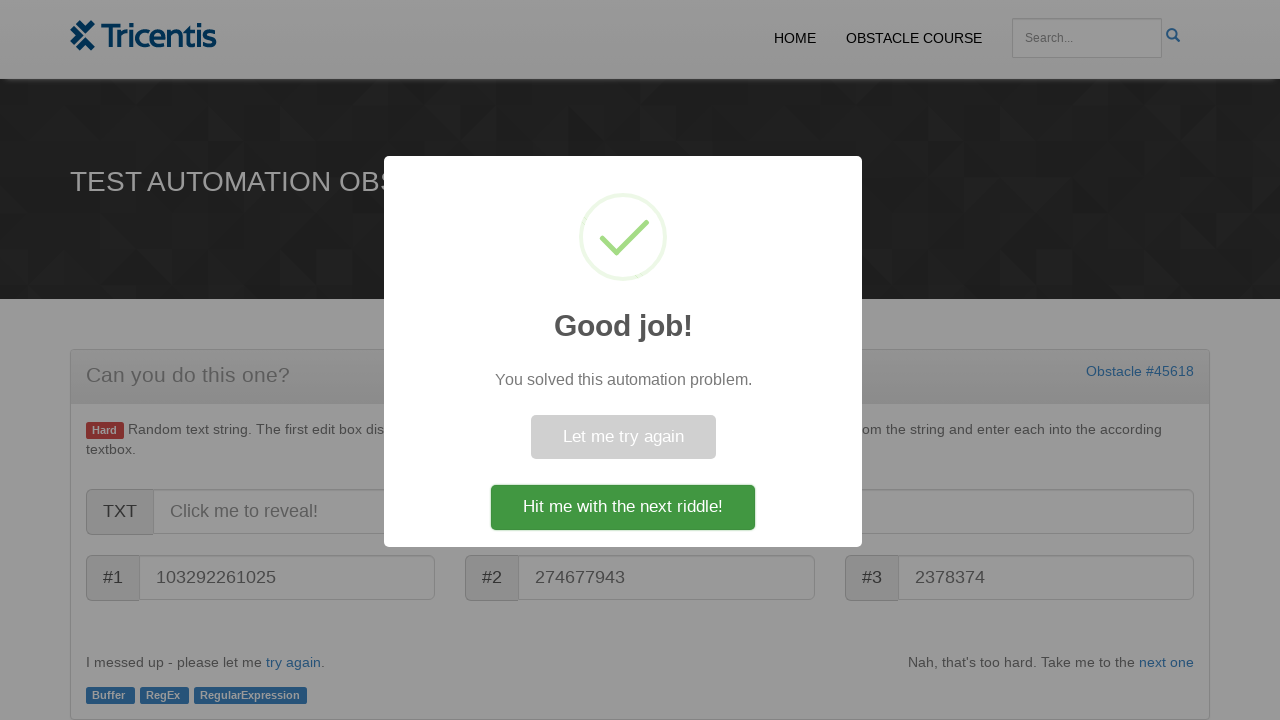